Tests scrolling to elements on a page and filling in form fields for name and date inputs

Starting URL: https://formy-project.herokuapp.com/scroll

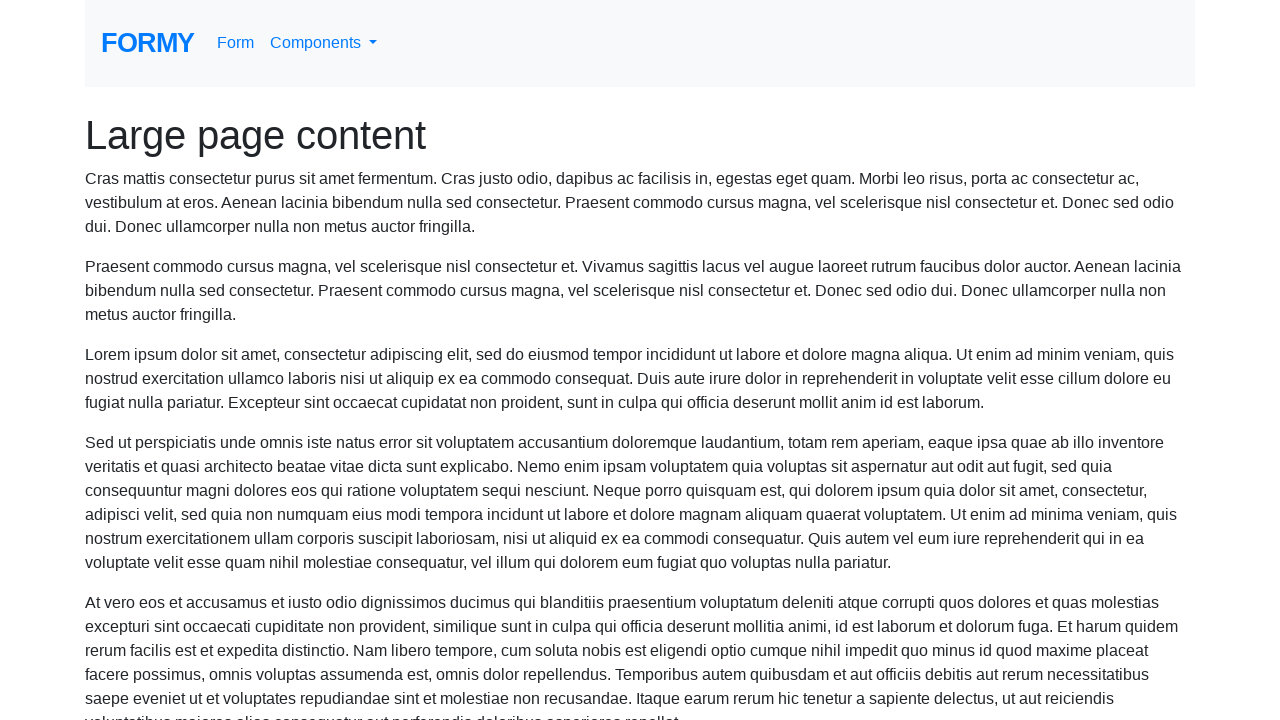

Scrolled to name field
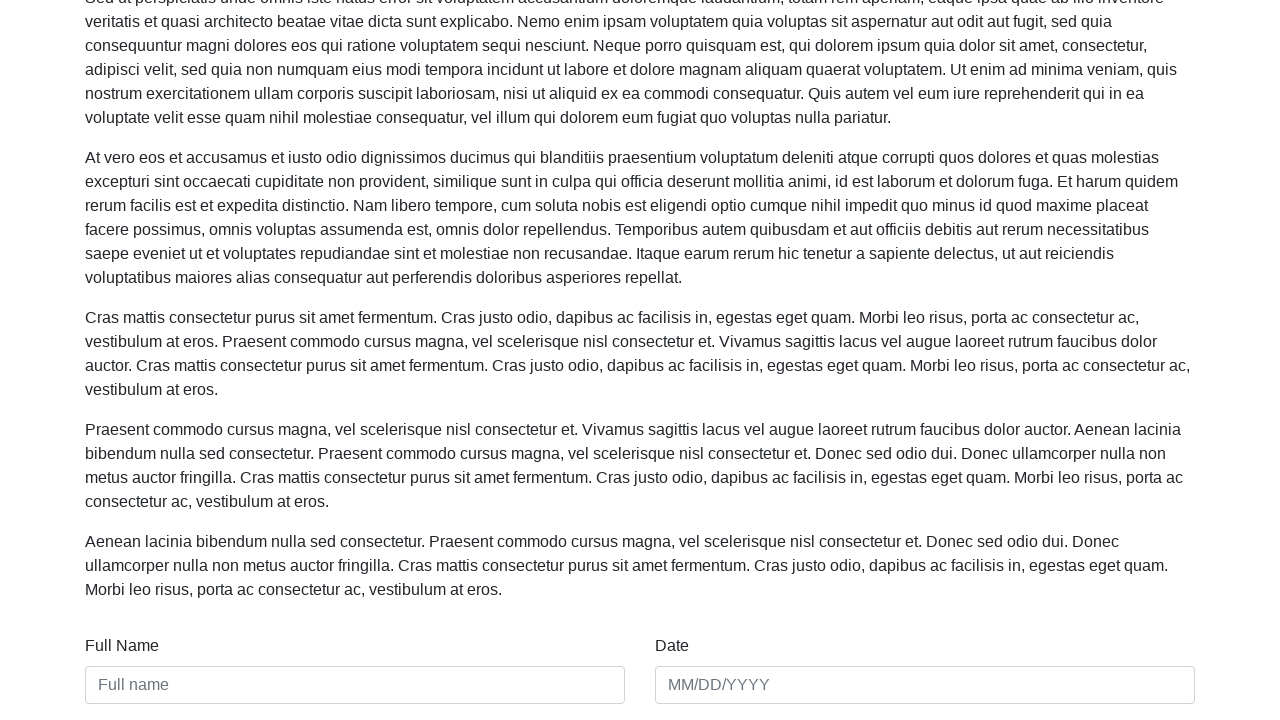

Filled name field with 'Meaghan Lewis' on #name
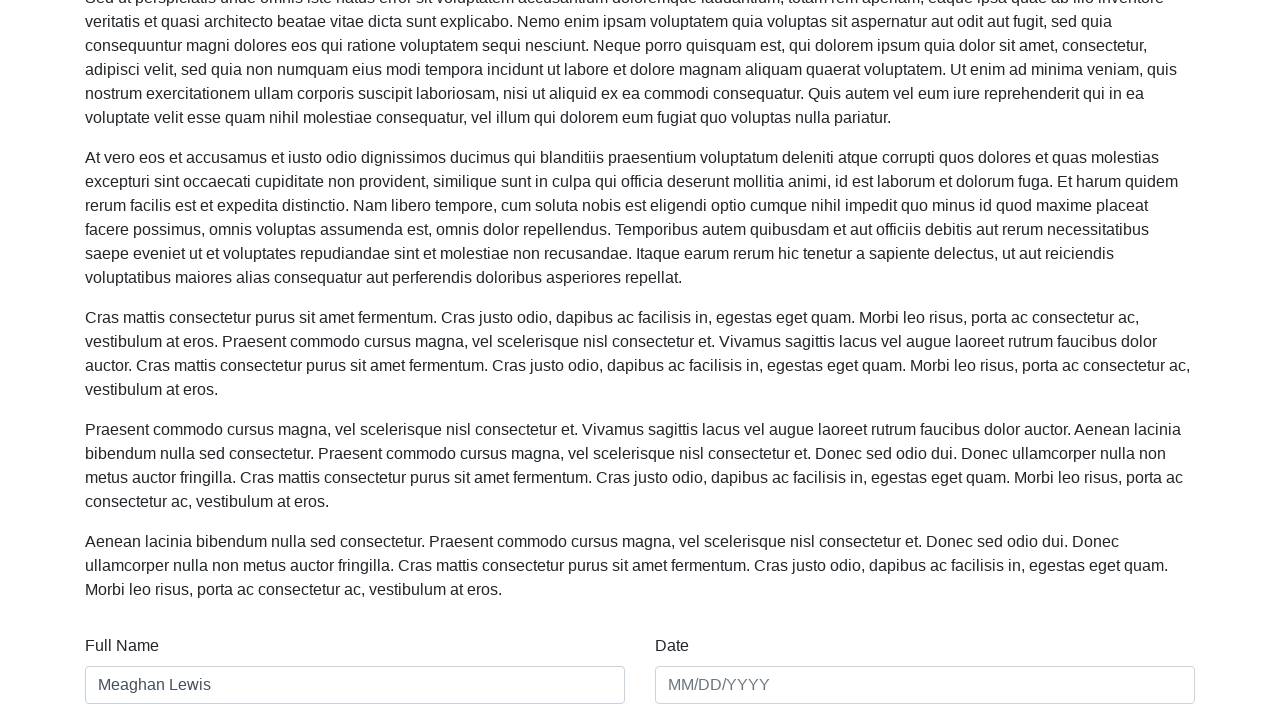

Filled date field with '01/01/2020' on #date
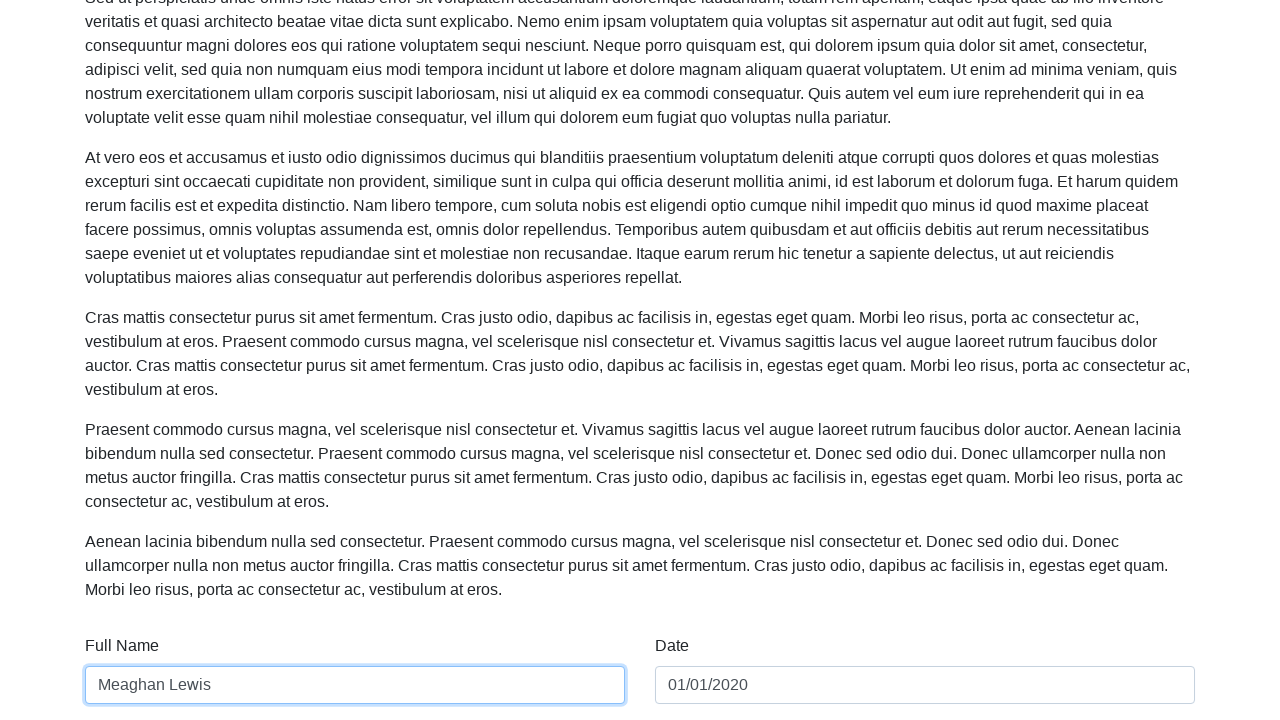

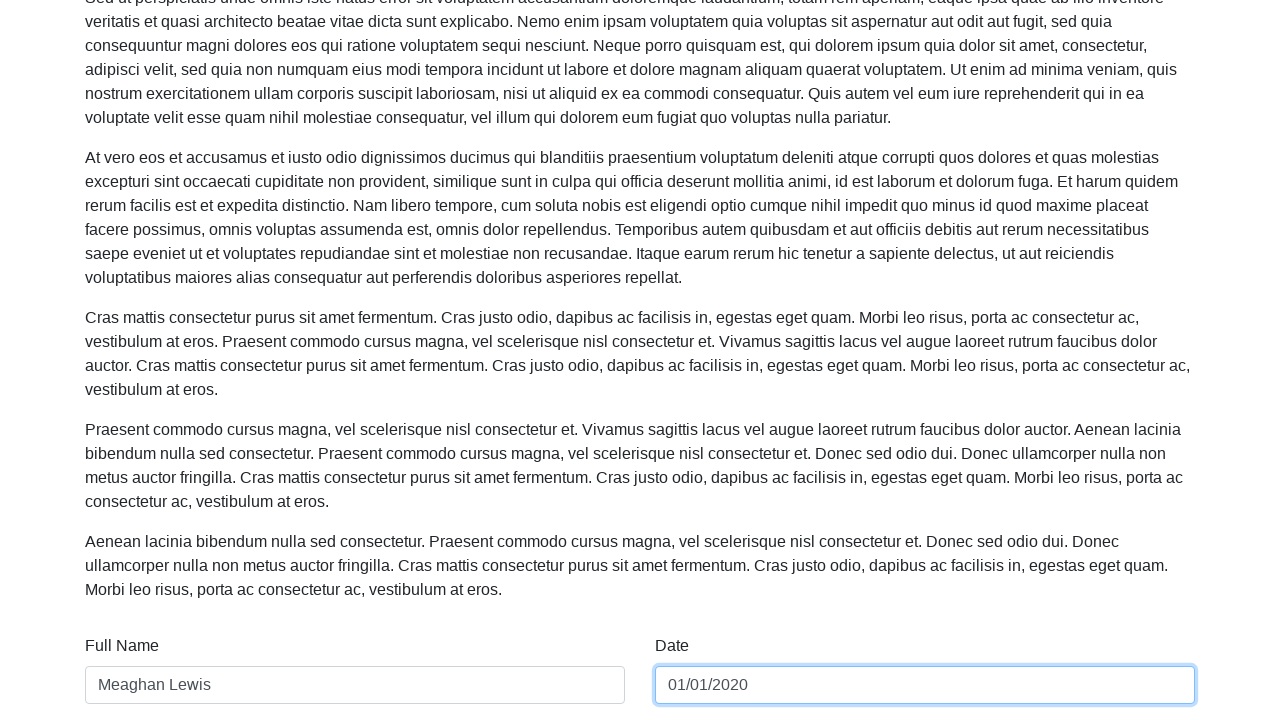